Tests JavaScript alert and confirm dialogs by triggering them and handling the dialog events

Starting URL: https://rahulshettyacademy.com/AutomationPractice/

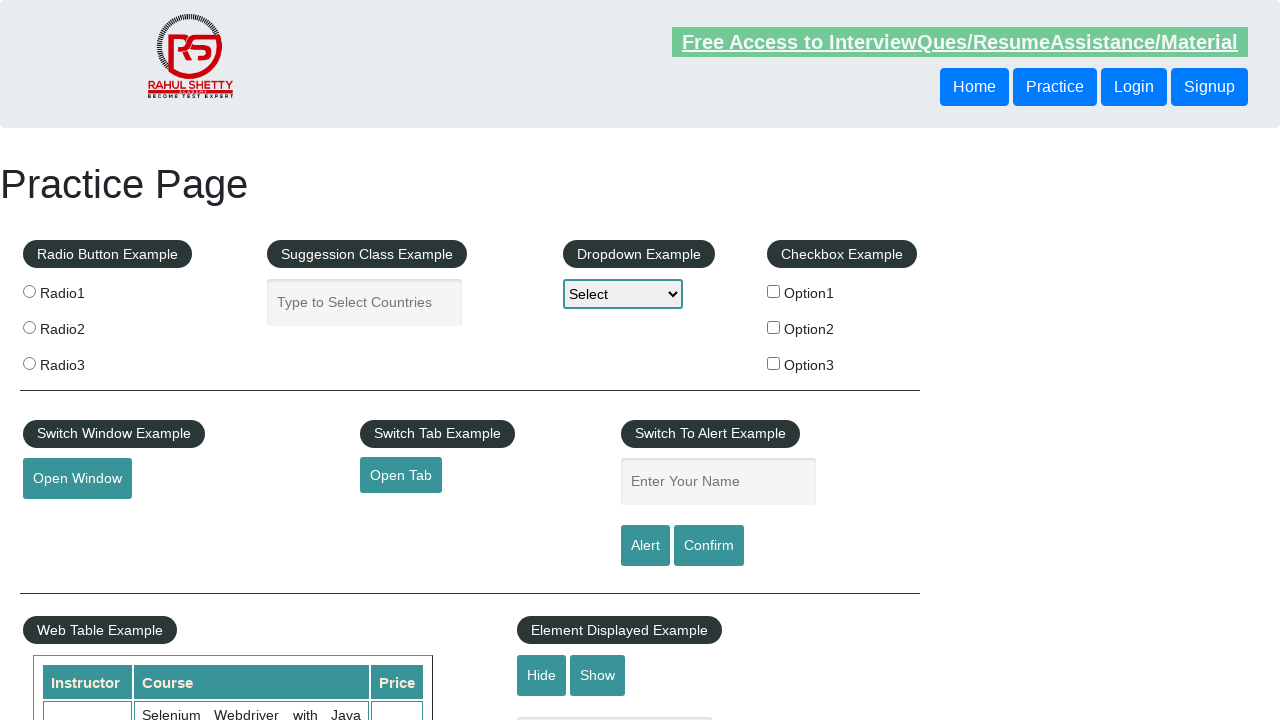

Set up dialog handler to automatically accept all dialogs
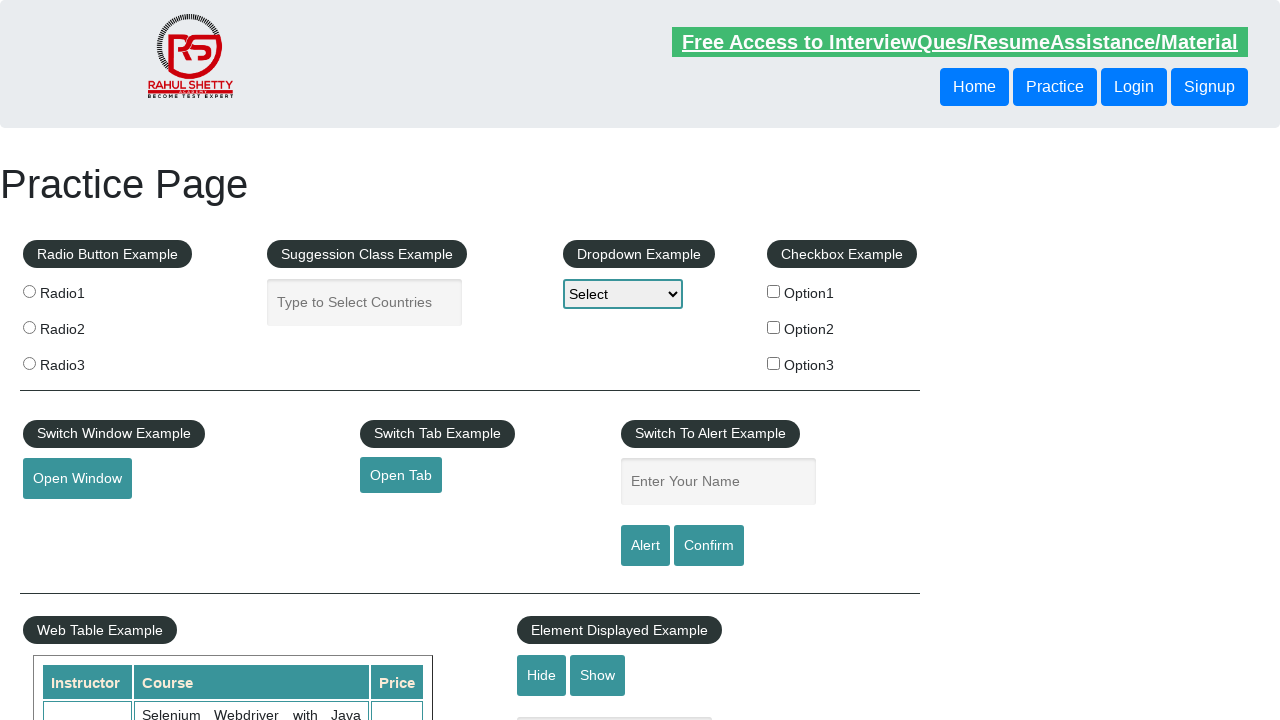

Clicked alert button to trigger JavaScript alert dialog at (645, 546) on #alertbtn
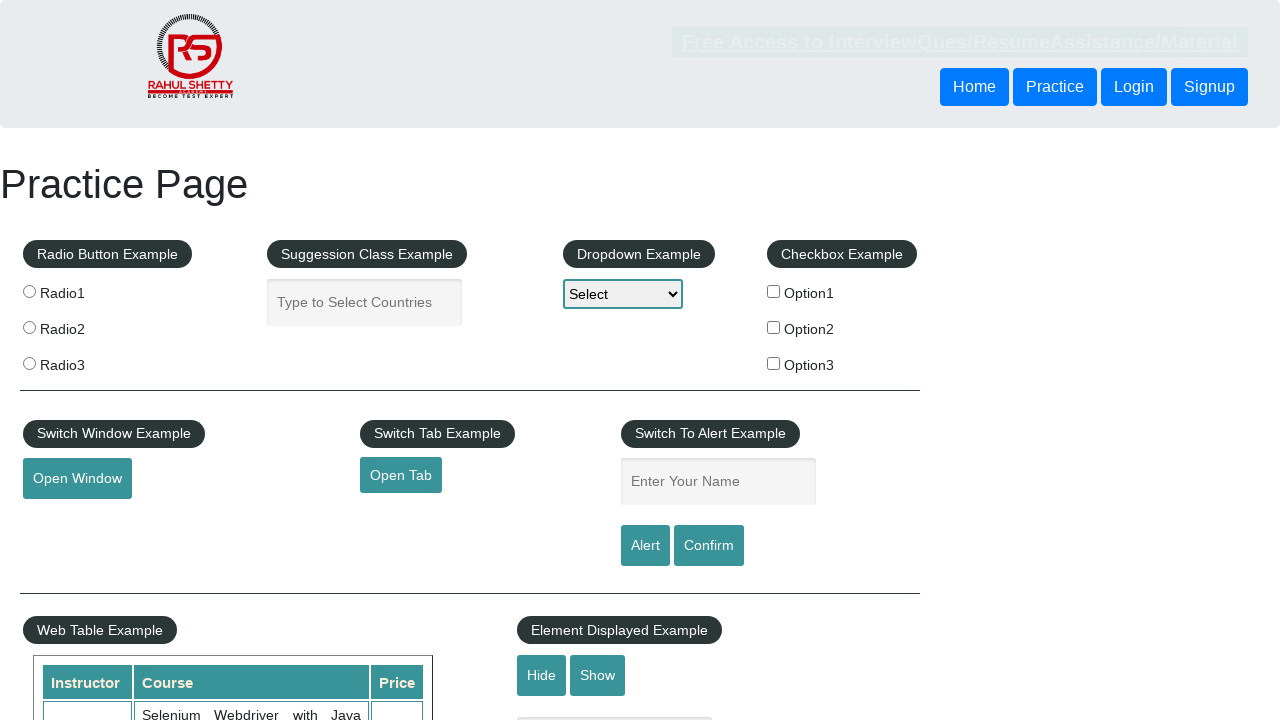

Clicked confirm button to trigger confirm dialog at (709, 546) on #confirmbtn
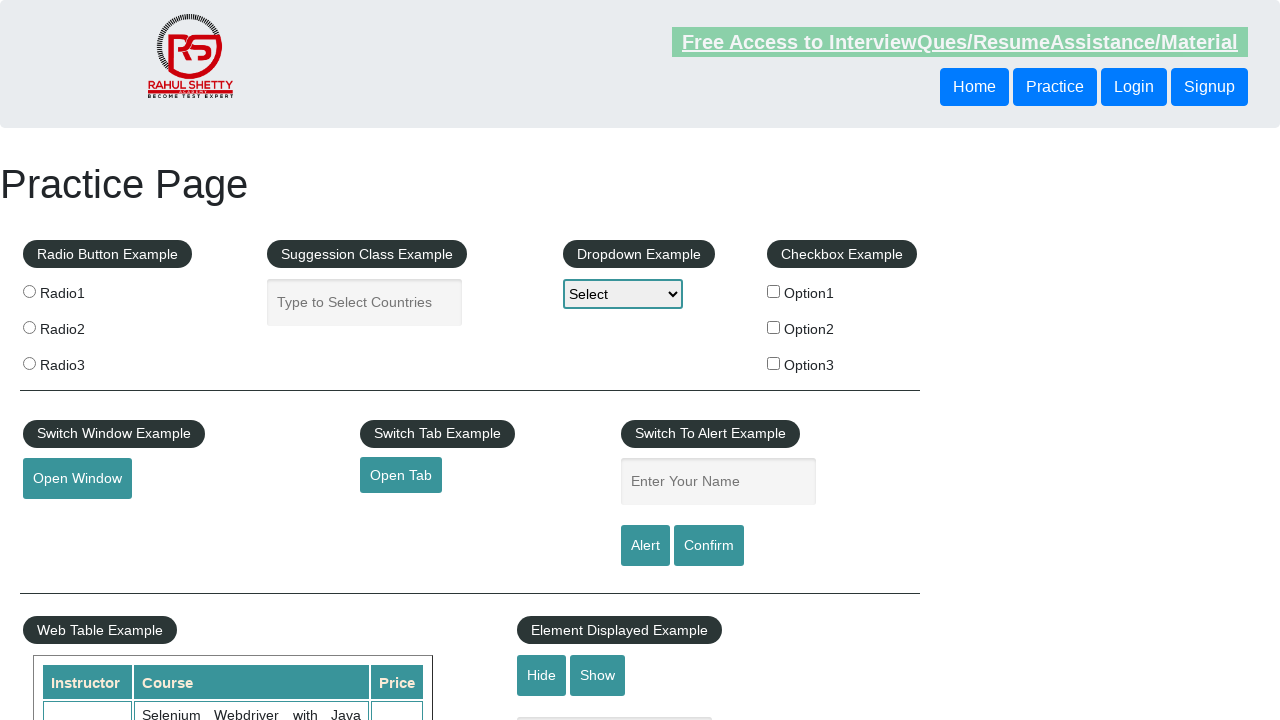

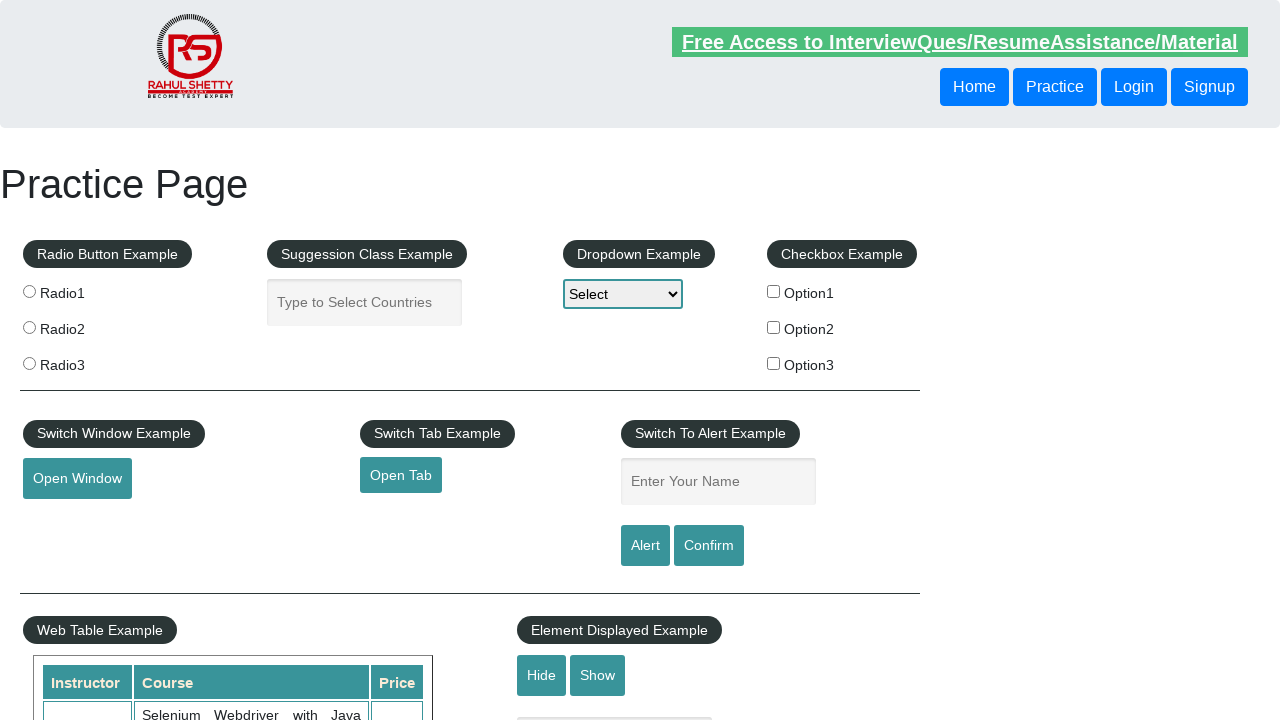